Tests sorting the Email column in ascending order by clicking the column header and verifying the text values are sorted alphabetically.

Starting URL: http://the-internet.herokuapp.com/tables

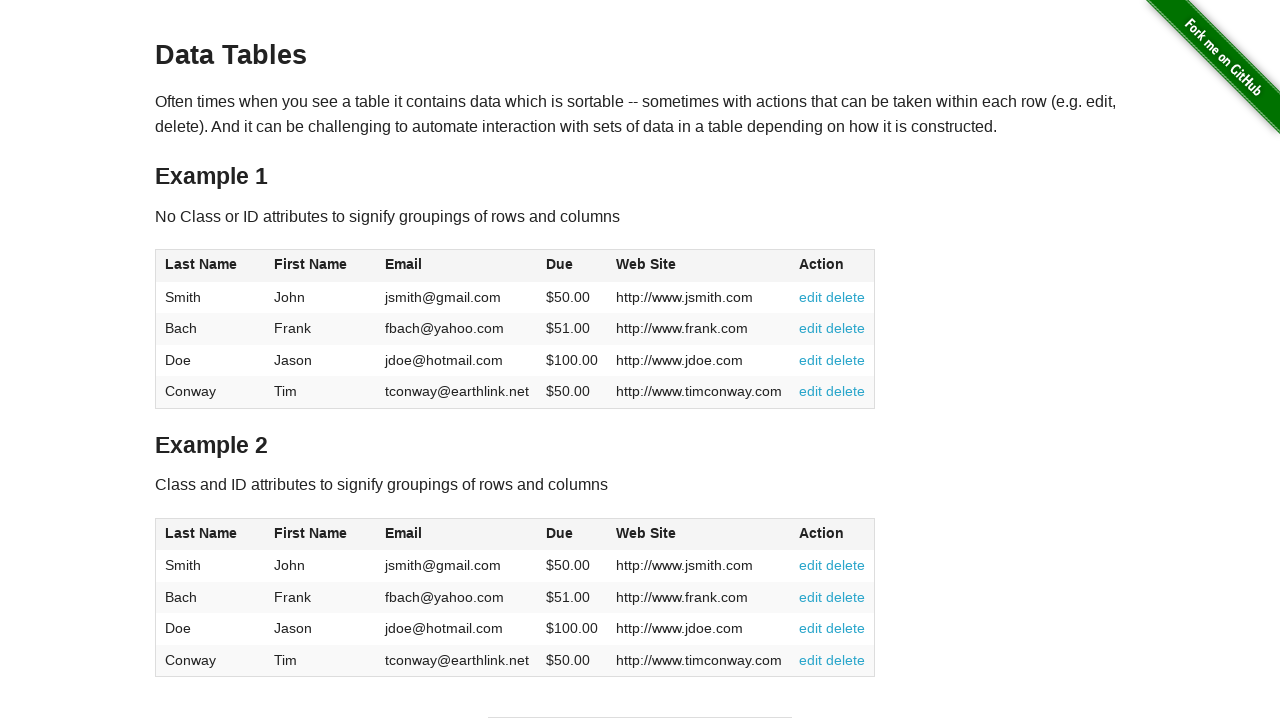

Waited for Email column header to be visible
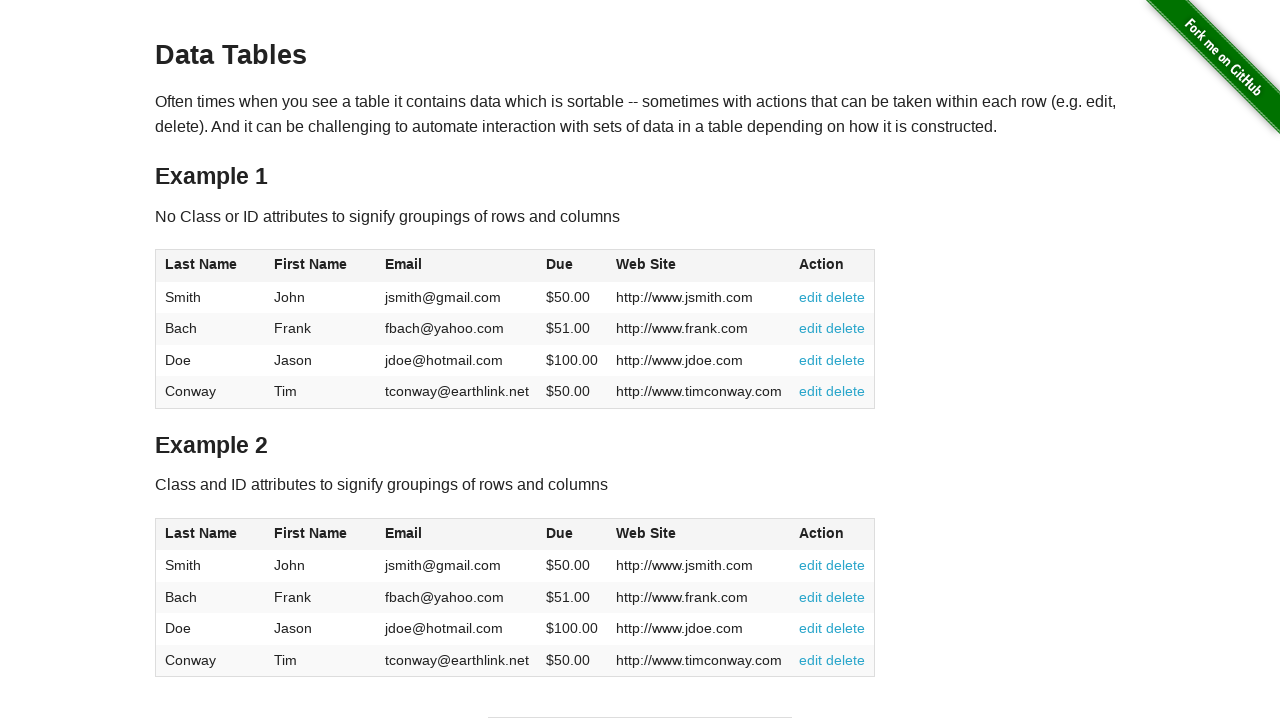

Clicked Email column header to sort in ascending order at (457, 266) on #table1 thead tr th:nth-of-type(3)
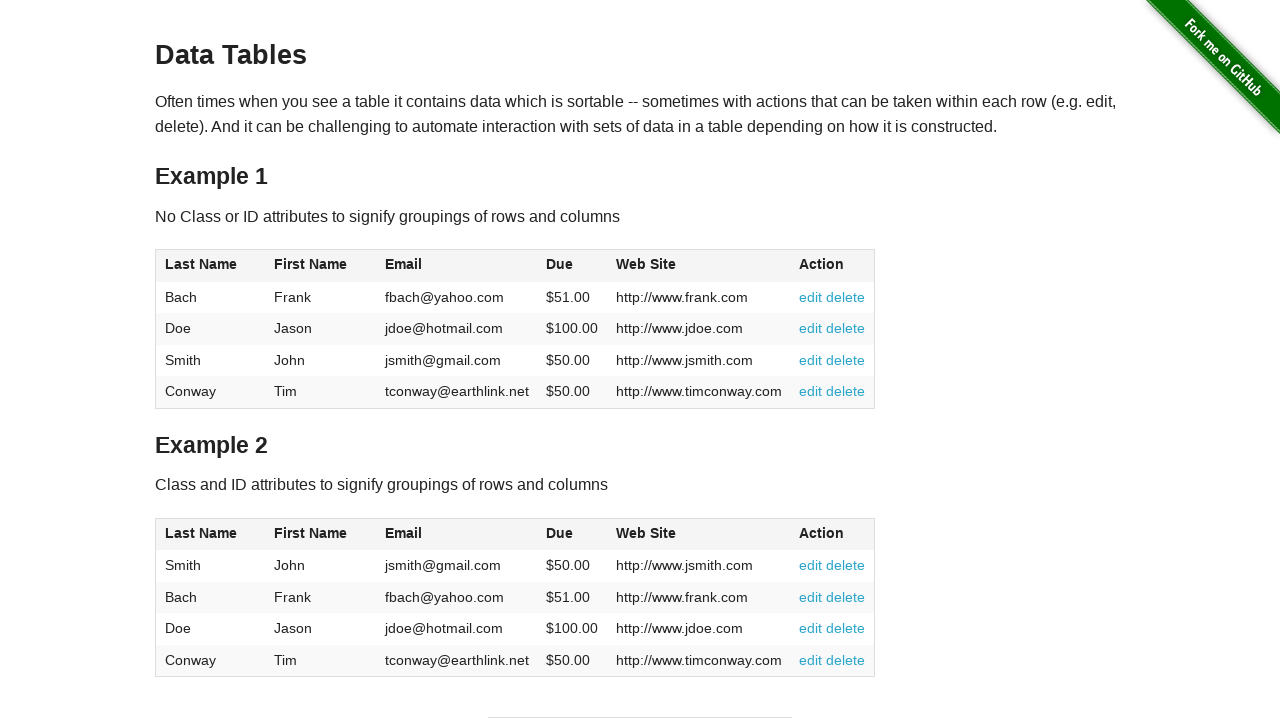

Waited for table to update after sorting
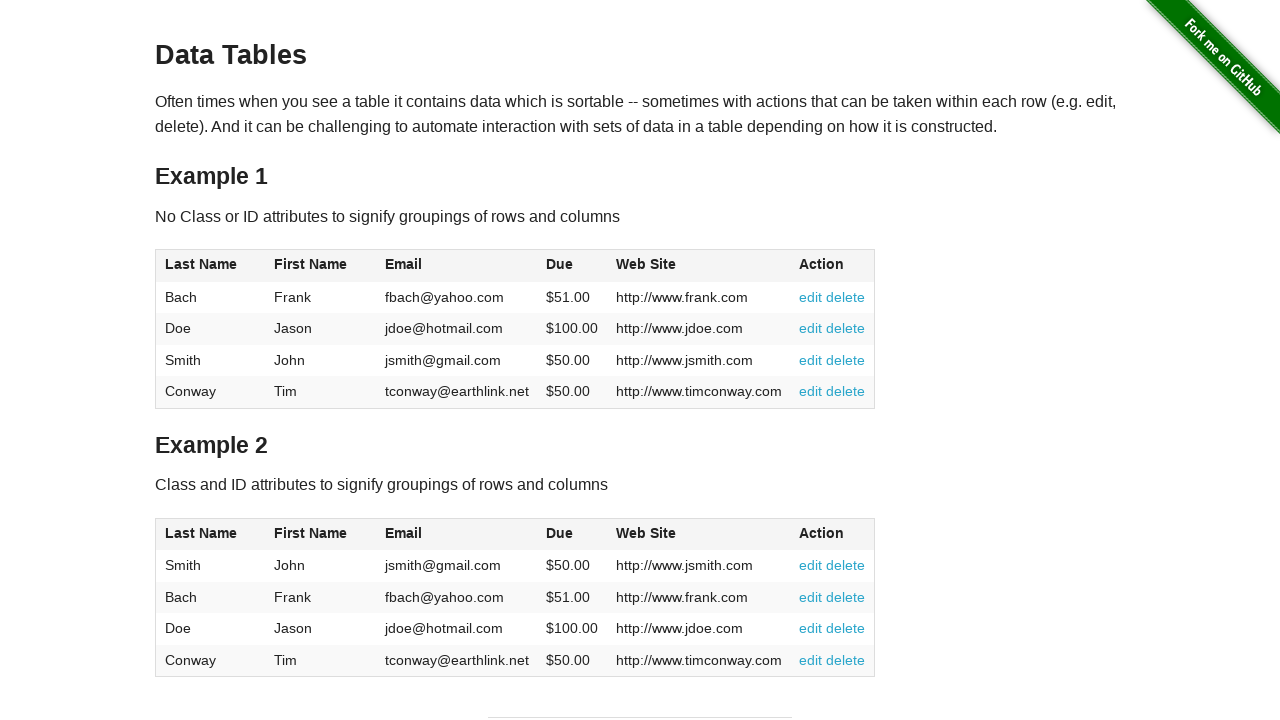

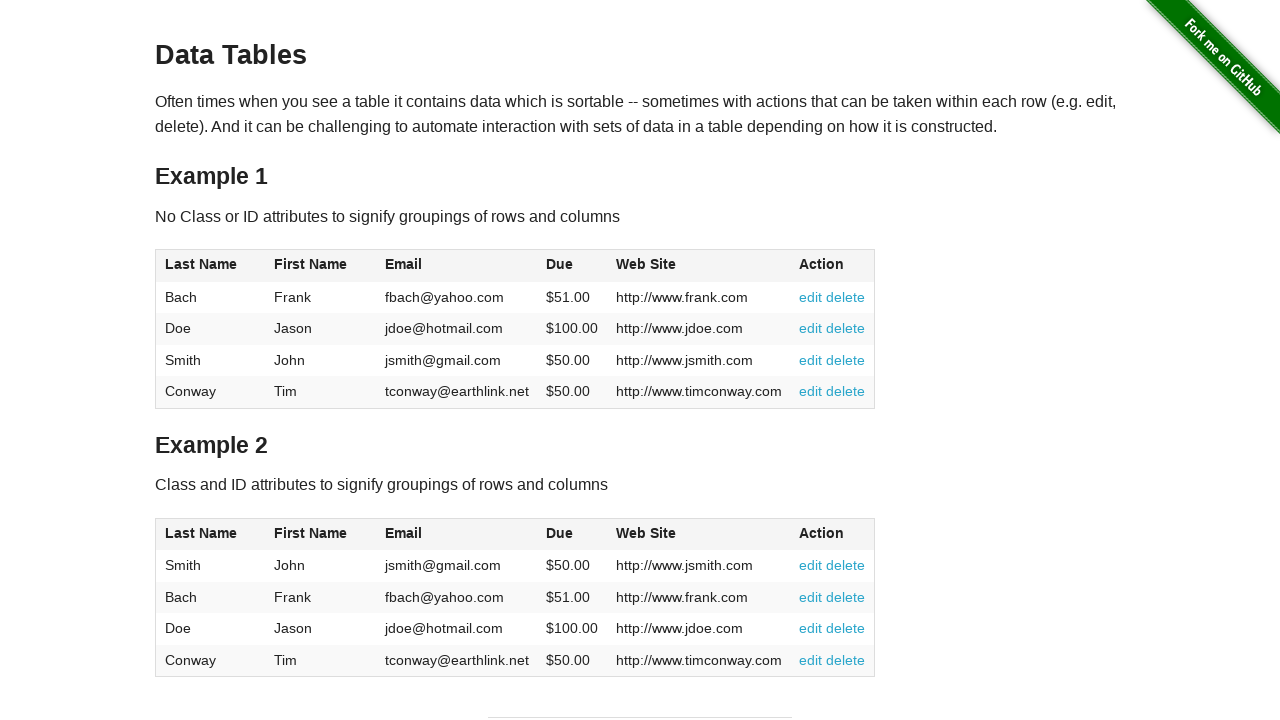